Tests JavaScript popup handling by filling a name field, triggering an alert popup and accepting it, then triggering a confirm popup and dismissing it.

Starting URL: https://rahulshettyacademy.com/AutomationPractice/

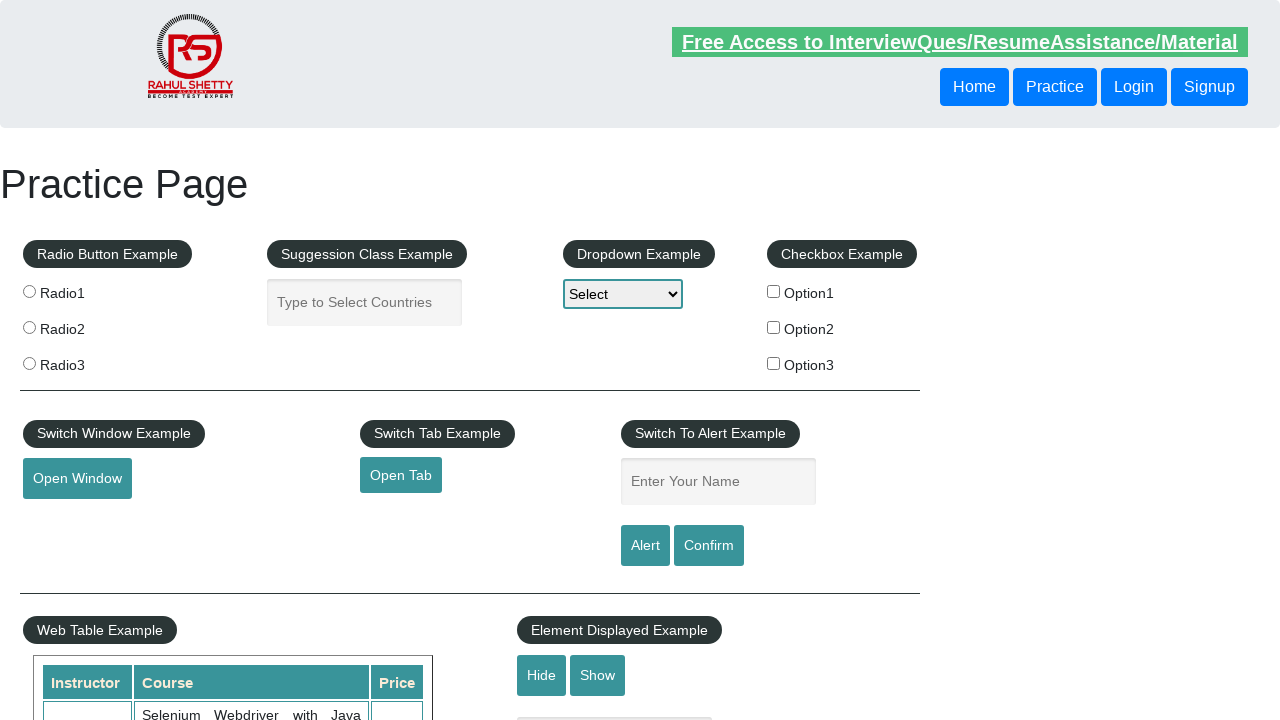

Filled name field with 'sagar' on #name
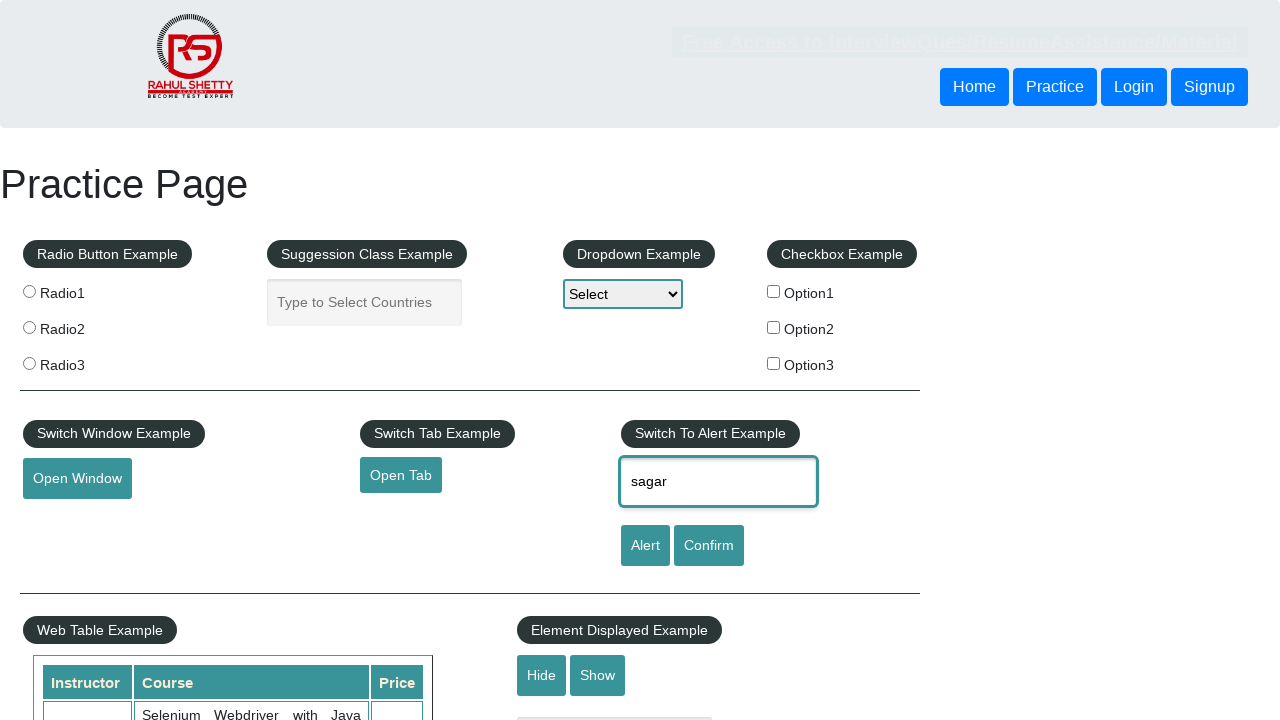

Clicked alert button to trigger JavaScript alert at (645, 546) on #alertbtn
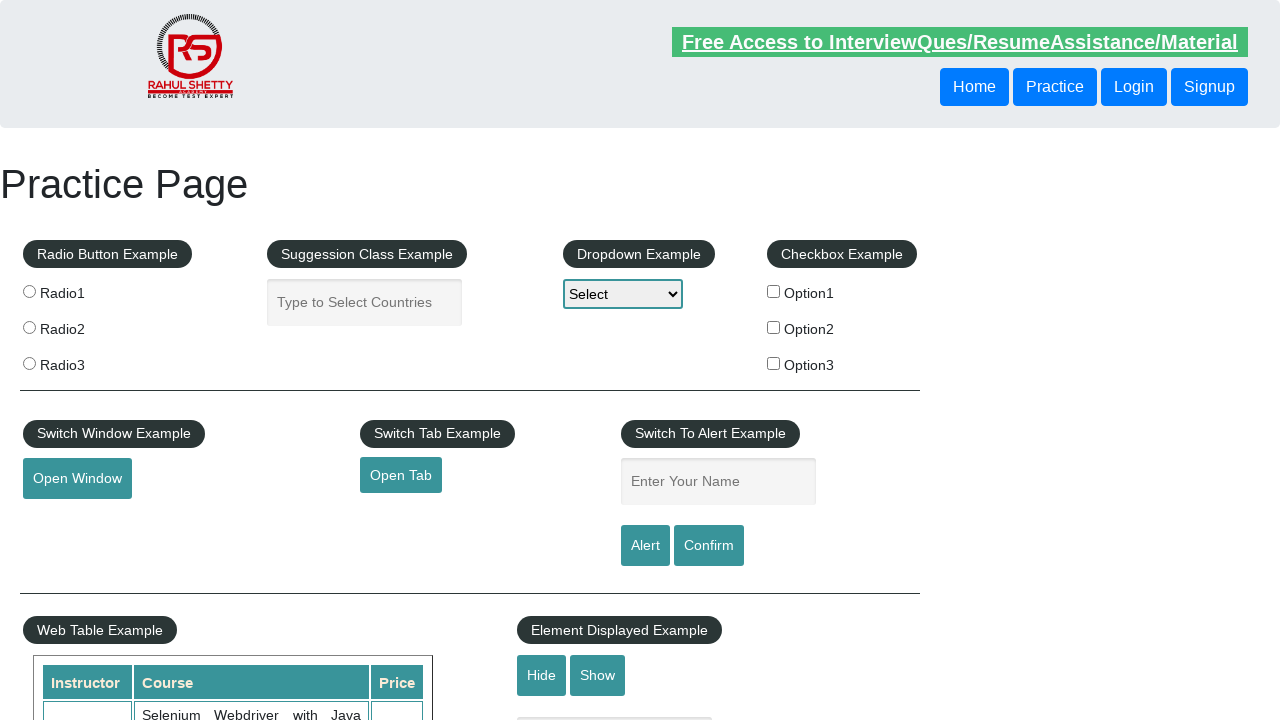

Set up dialog handler to accept alerts
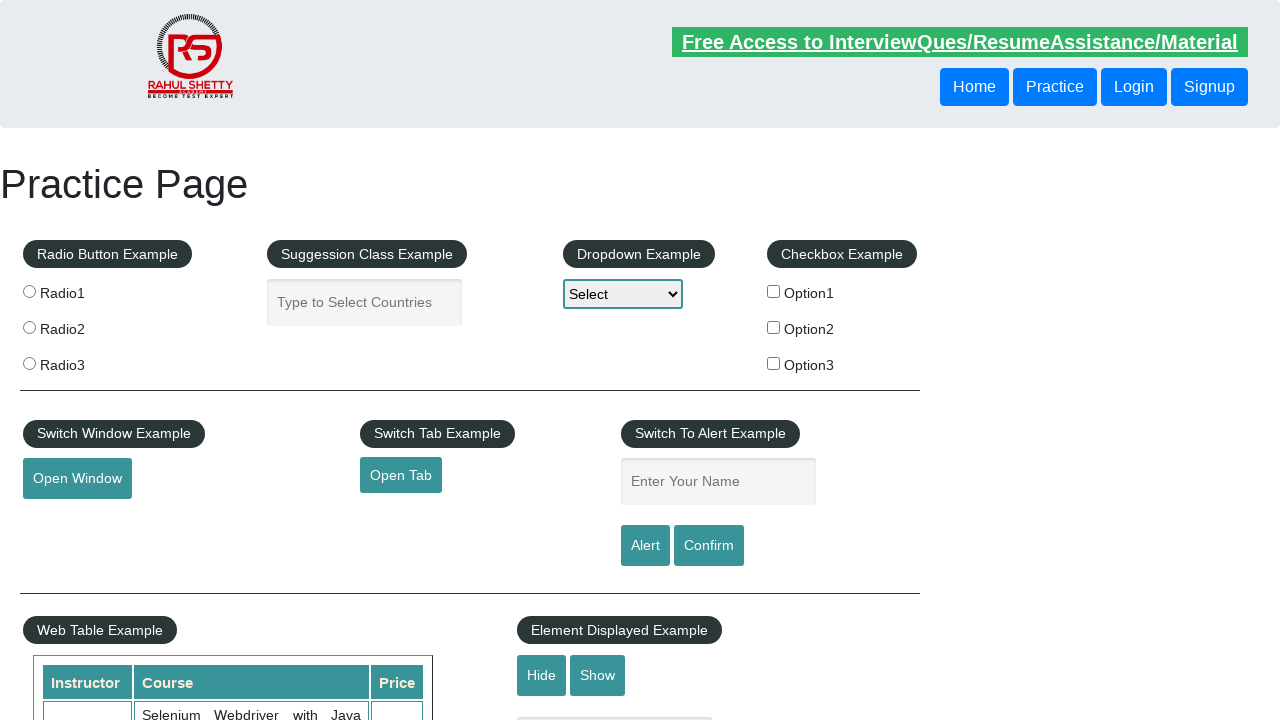

Clicked alert button again to trigger alert with handler ready at (645, 546) on #alertbtn
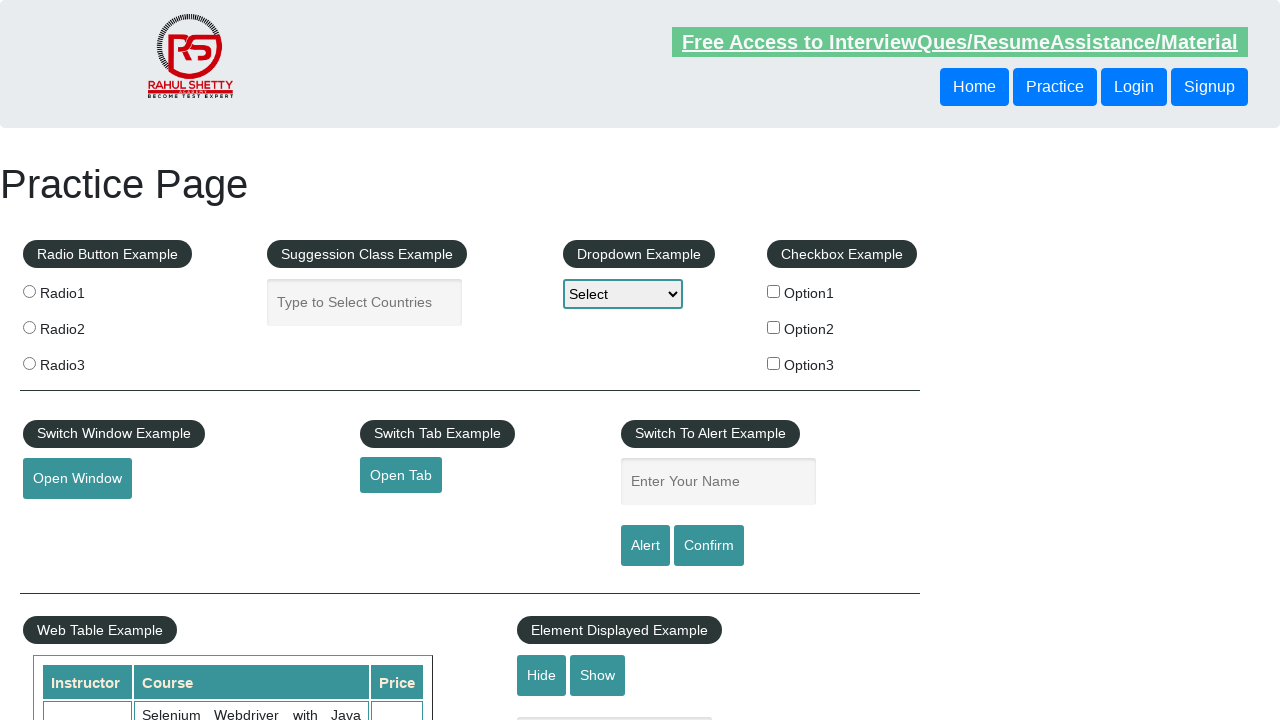

Waited for alert dialog to be accepted and handled
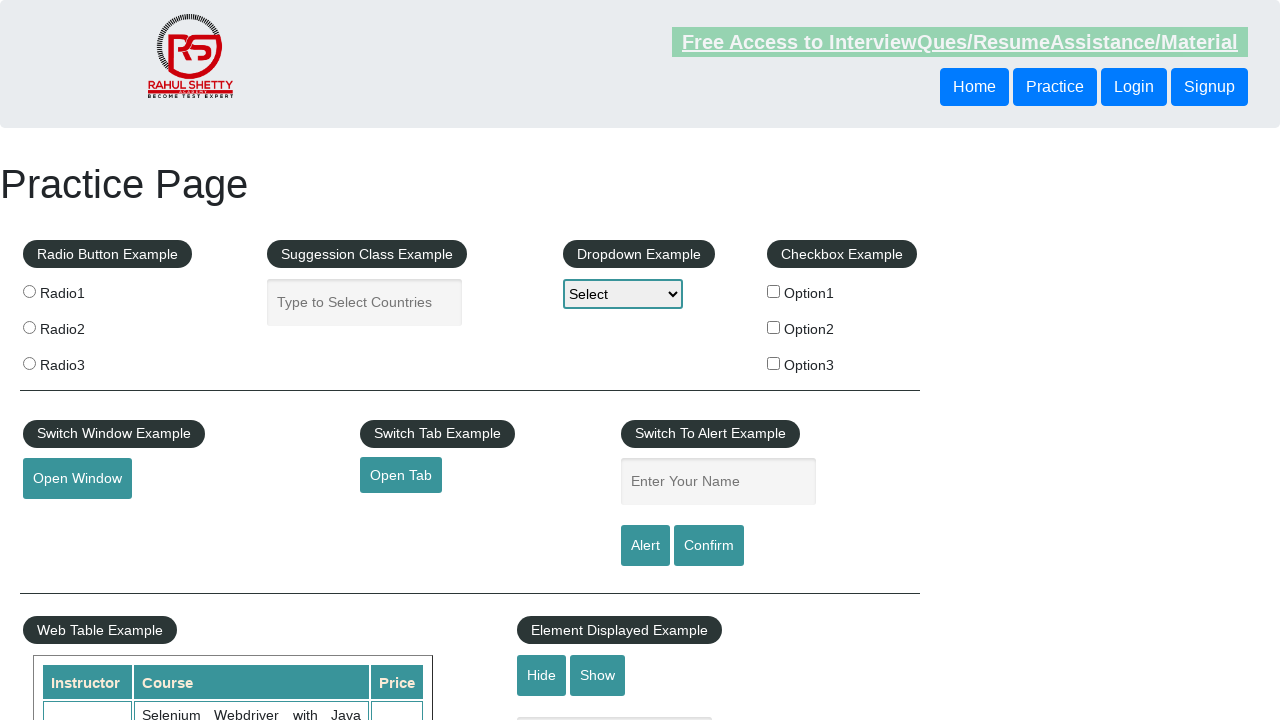

Set up dialog handler to dismiss confirm dialogs
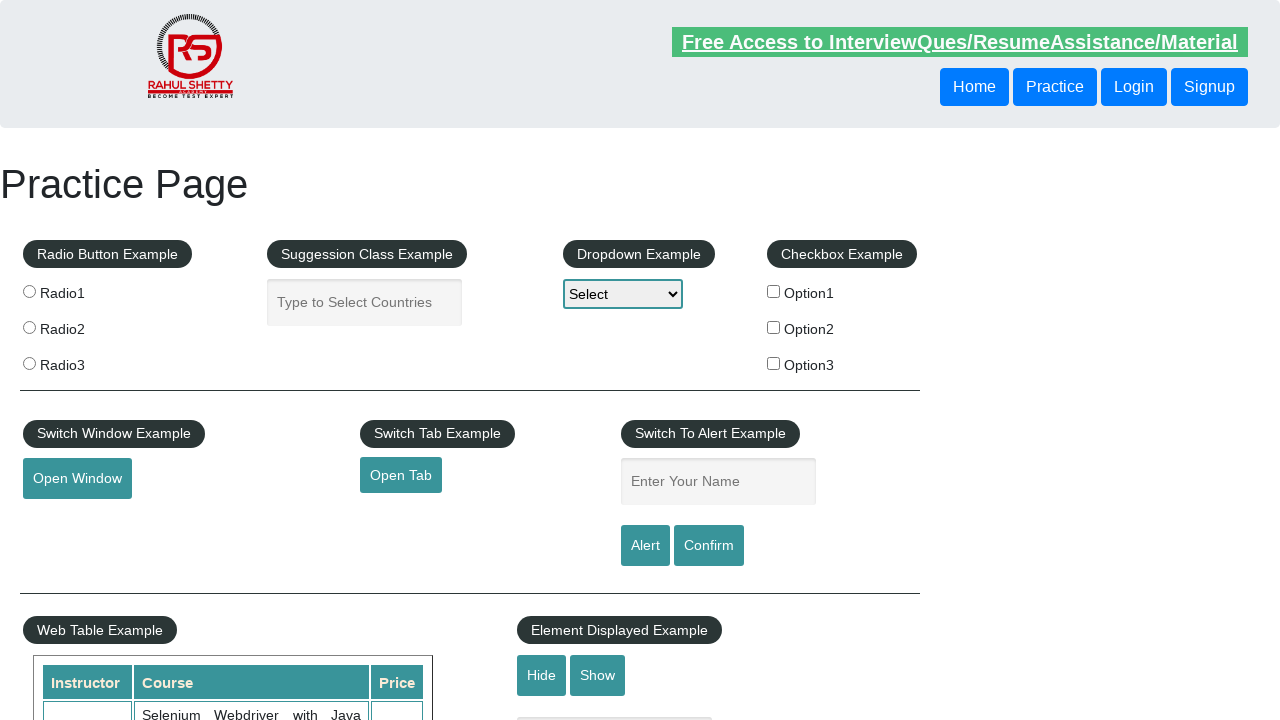

Clicked confirm button to trigger JavaScript confirm popup at (709, 546) on #confirmbtn
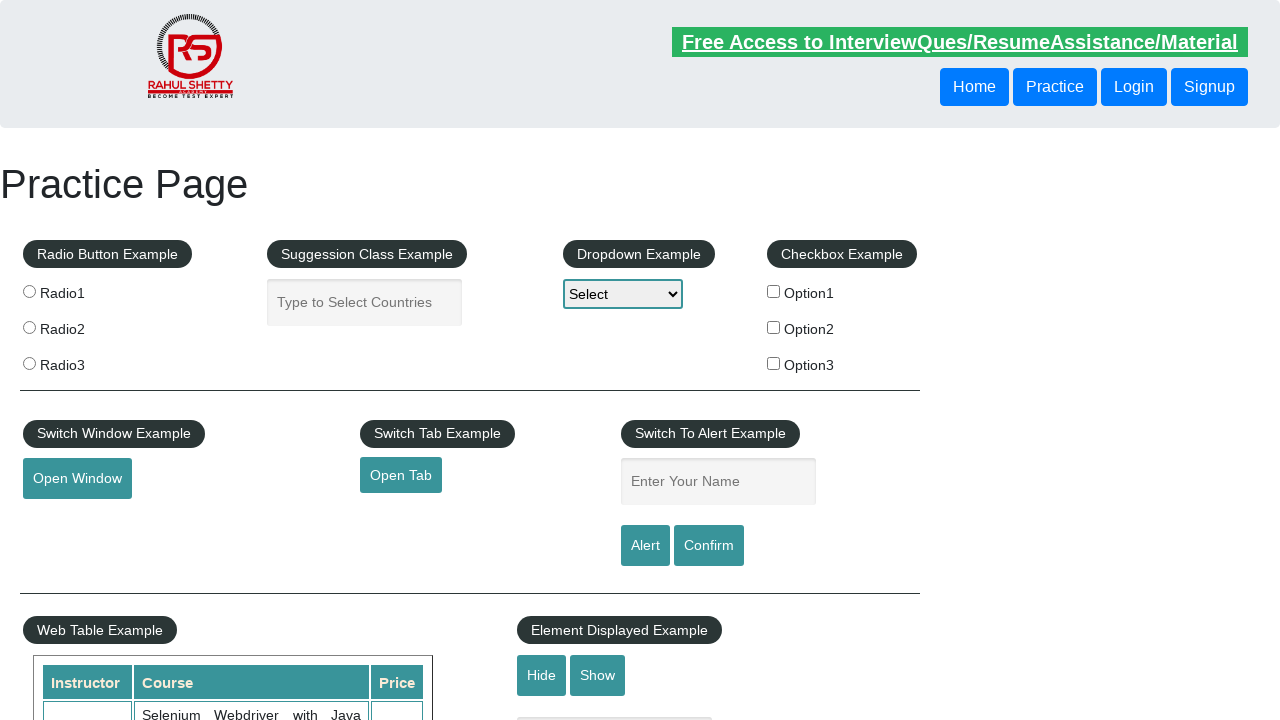

Waited for confirm dialog to be dismissed and handled
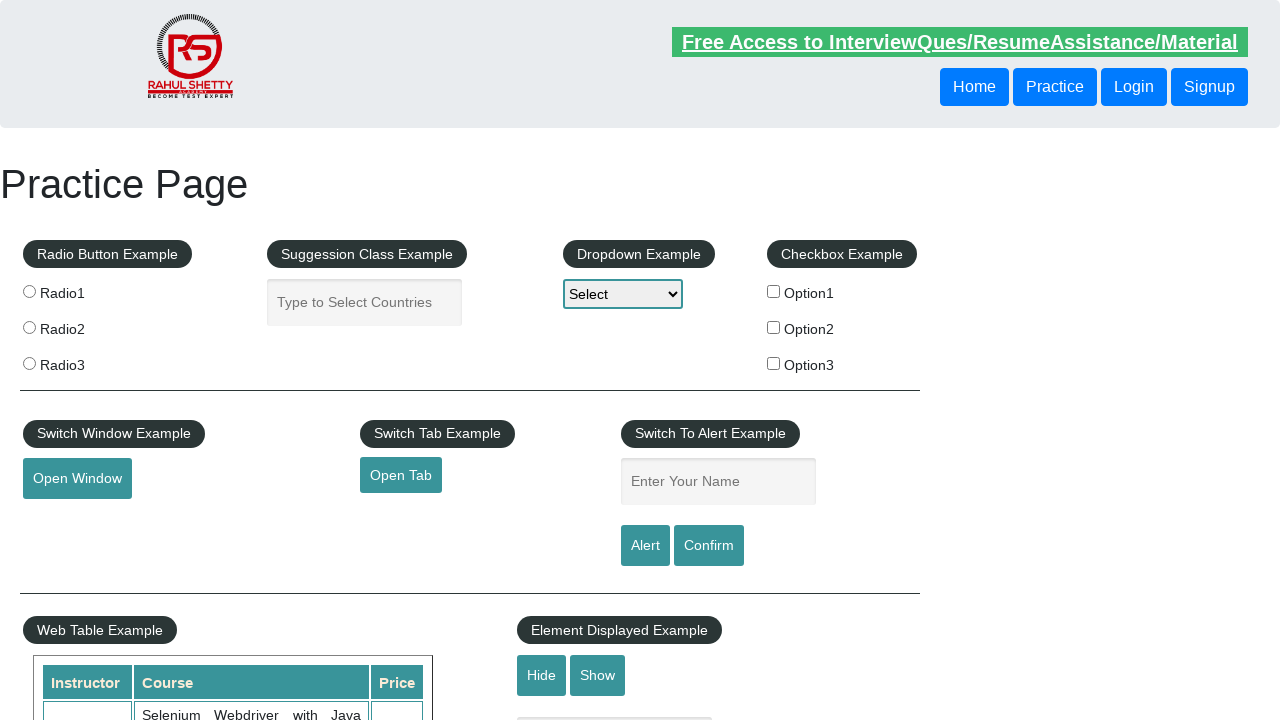

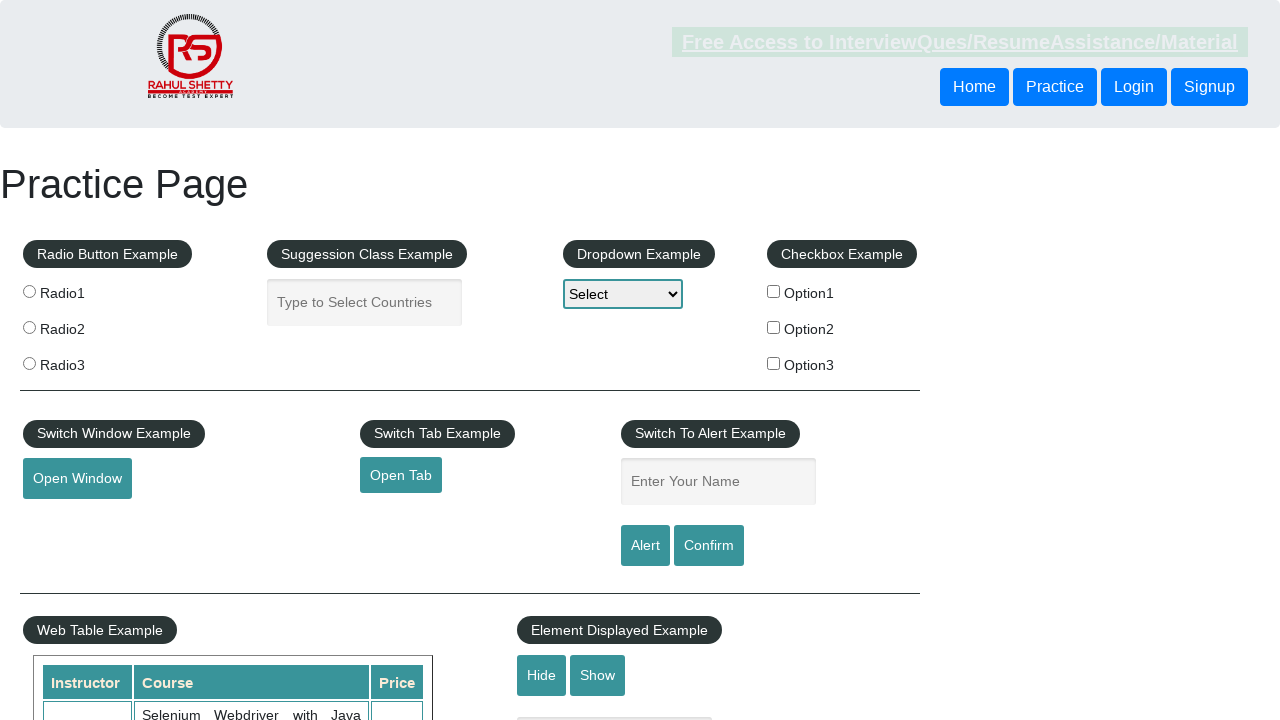